Verifies that an element with a specific ID does not exist on the Kmart homepage

Starting URL: http://www.kmart.com/

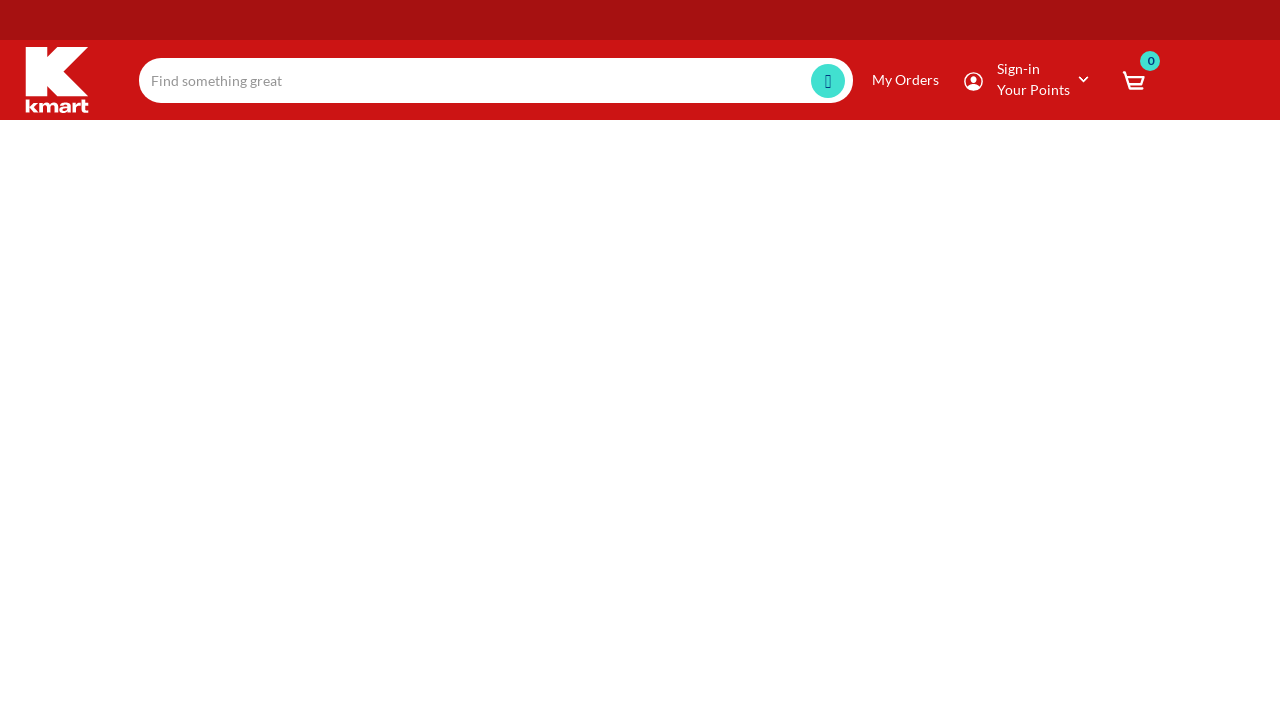

Navigated to Kmart homepage
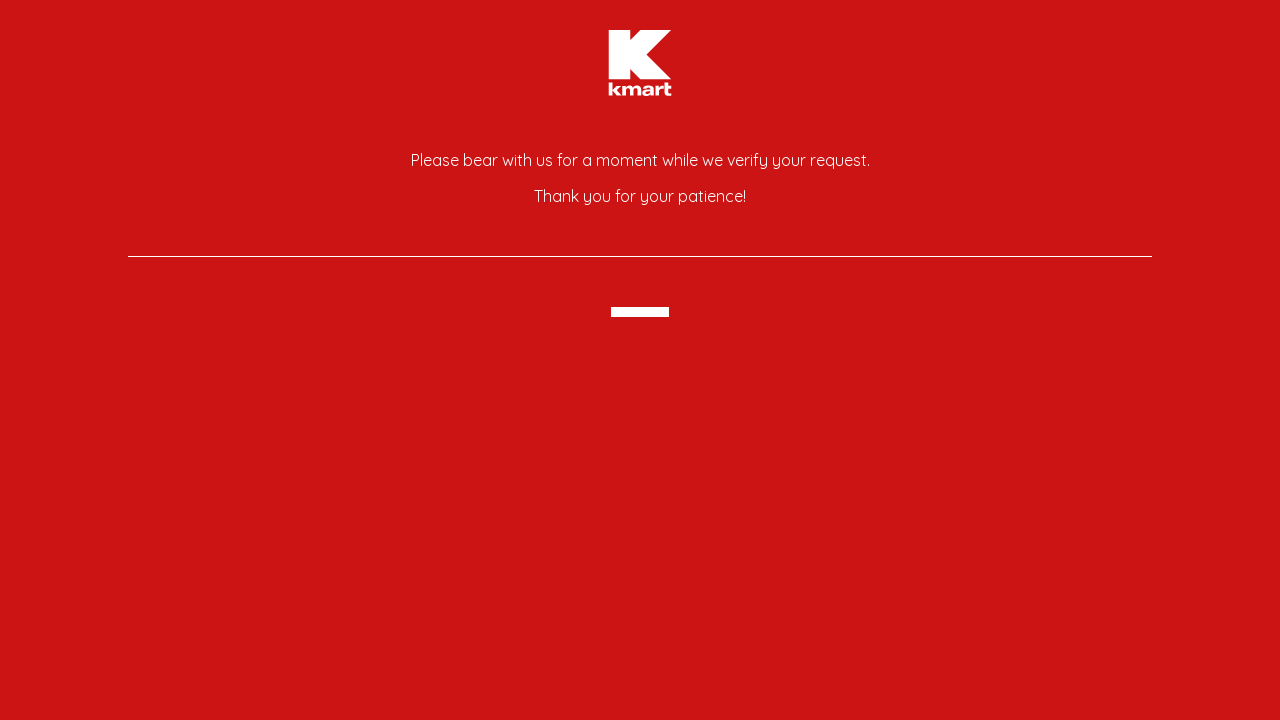

Located all elements with ID 'Vladimir'
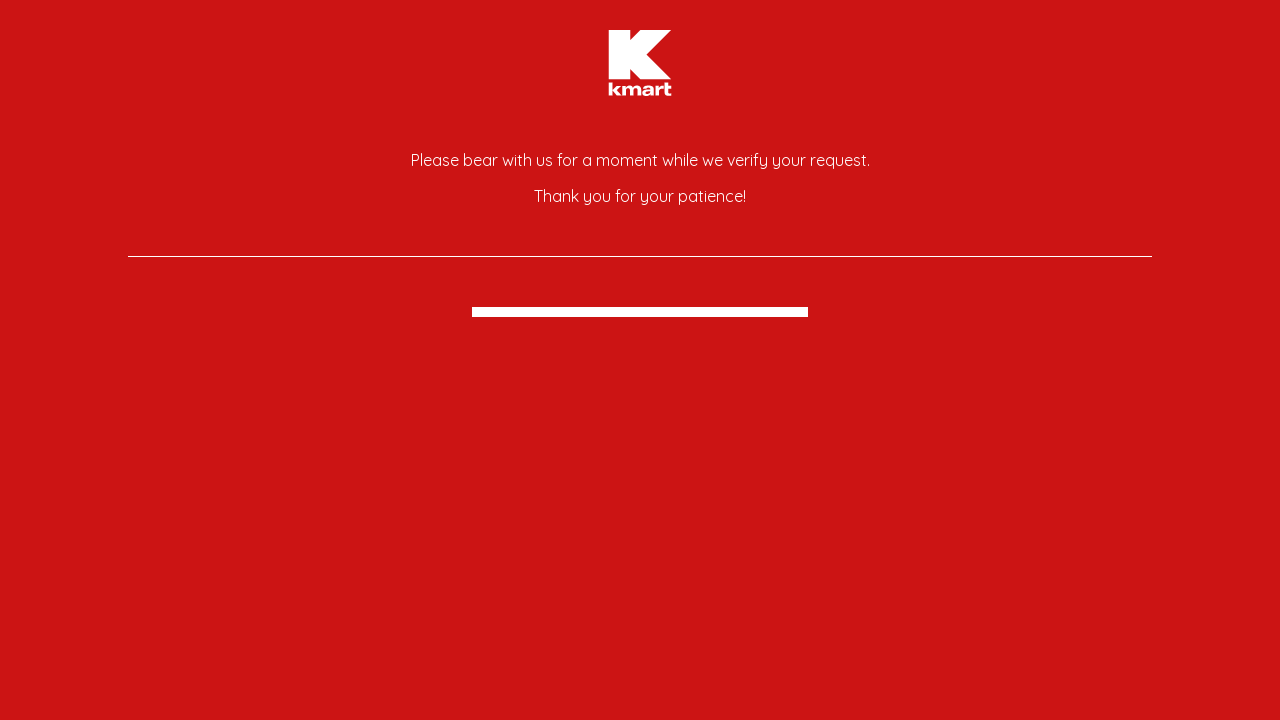

Verified that element with ID 'Vladimir' does not exist on the Kmart homepage
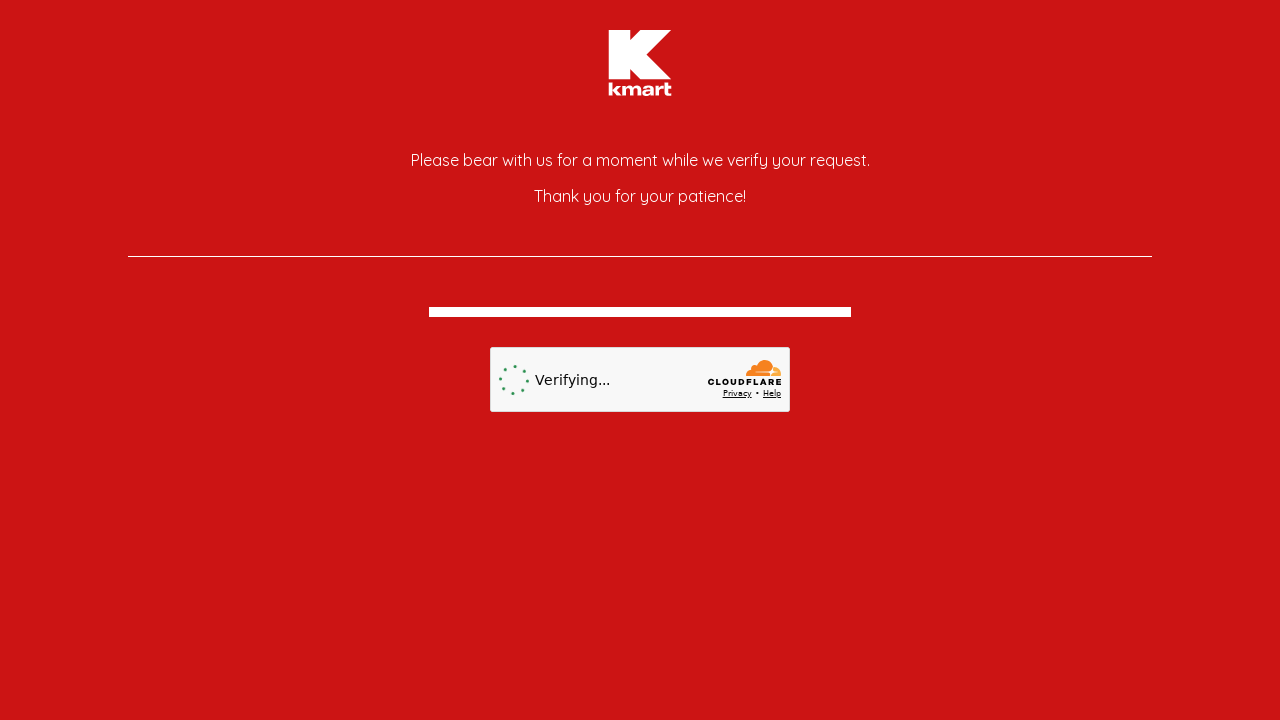

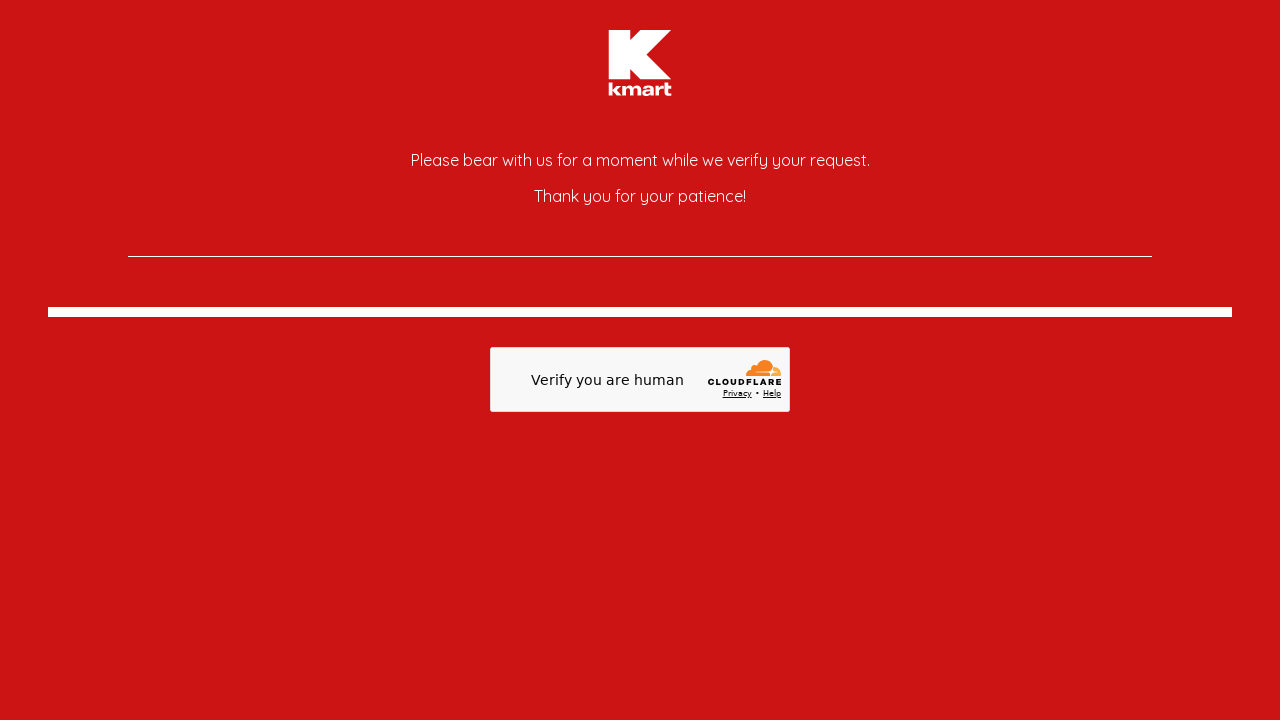